Tests checkbox functionality by clicking on the first checkbox on the page

Starting URL: https://the-internet.herokuapp.com/checkboxes

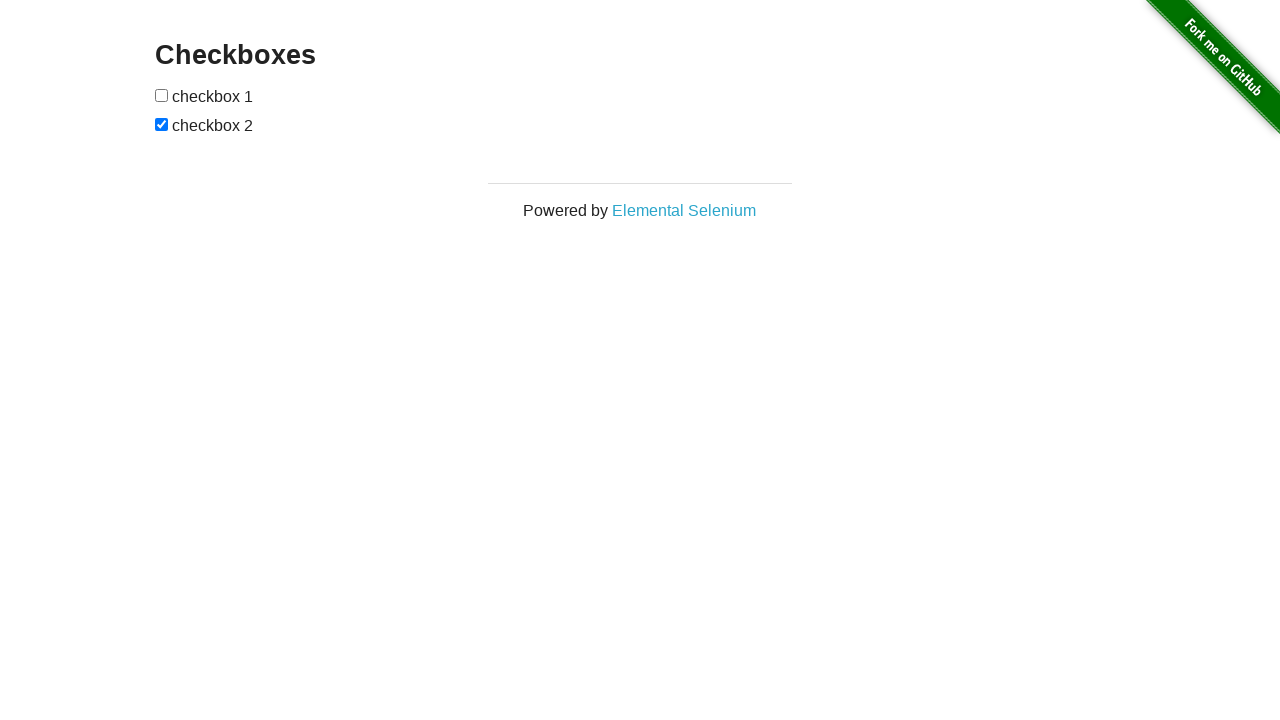

Waited for checkbox elements to load on the page
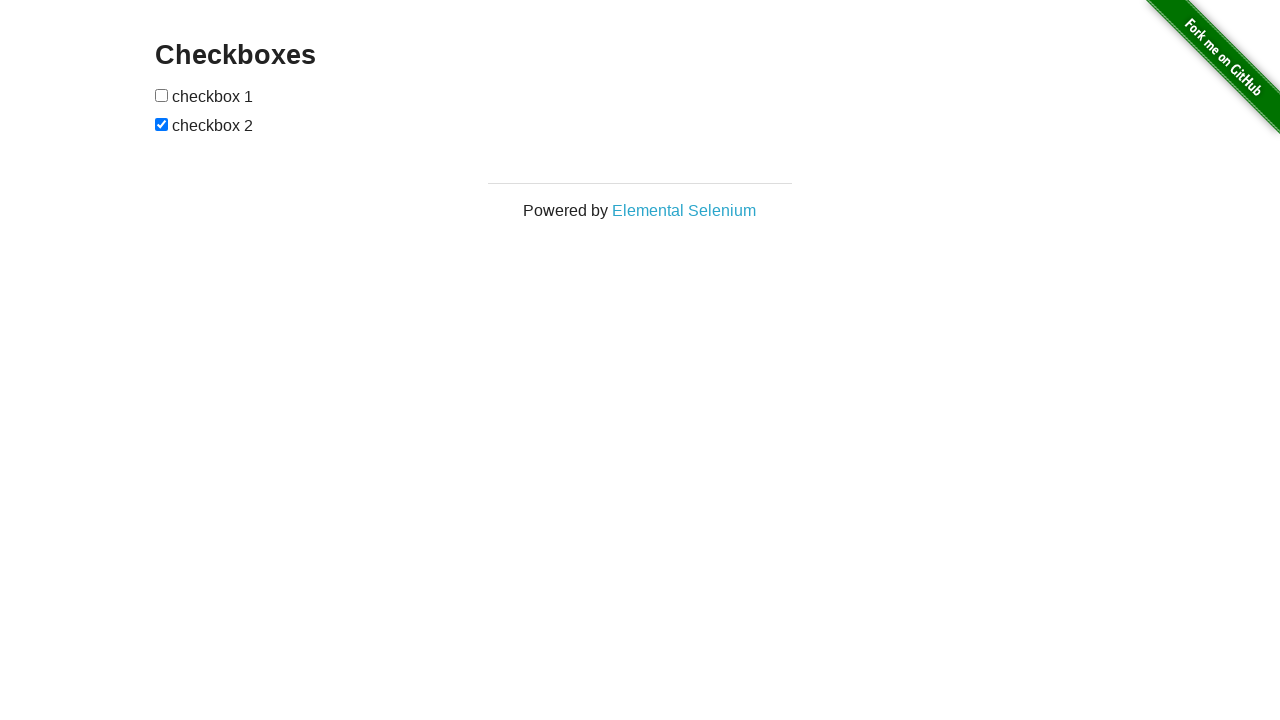

Clicked the first checkbox on the page at (162, 95) on (//input[@type='checkbox'])[1]
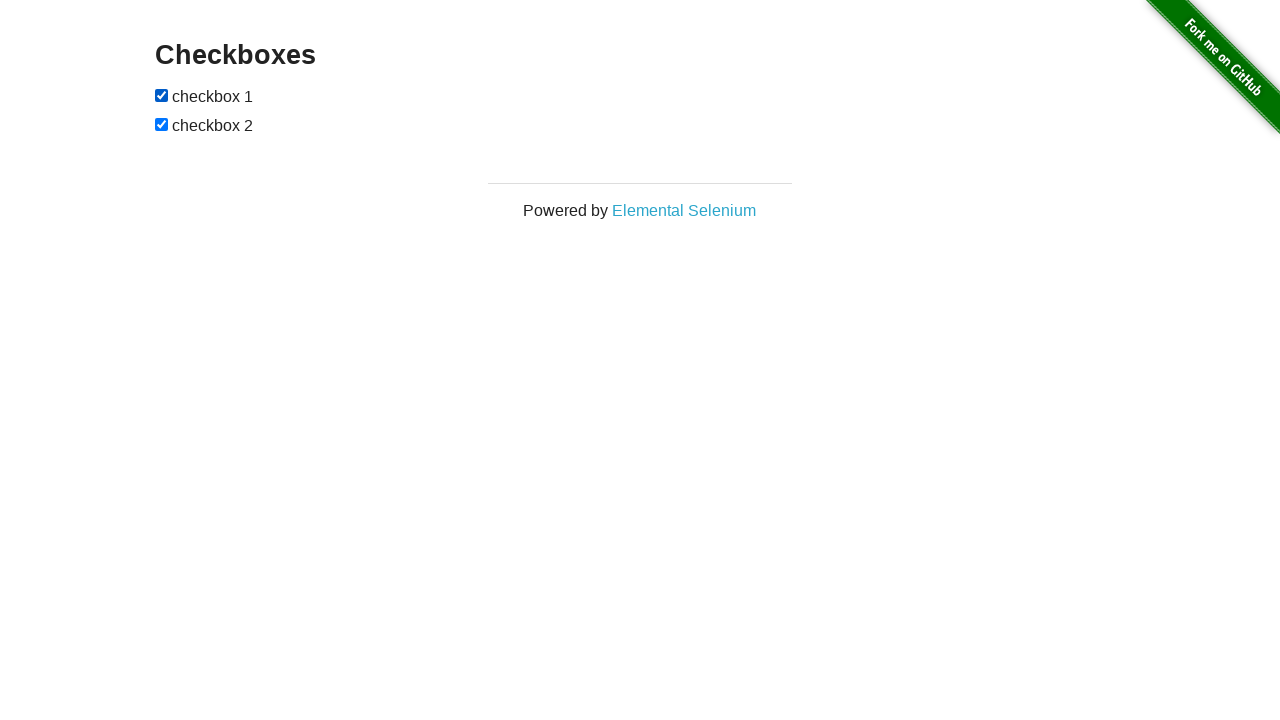

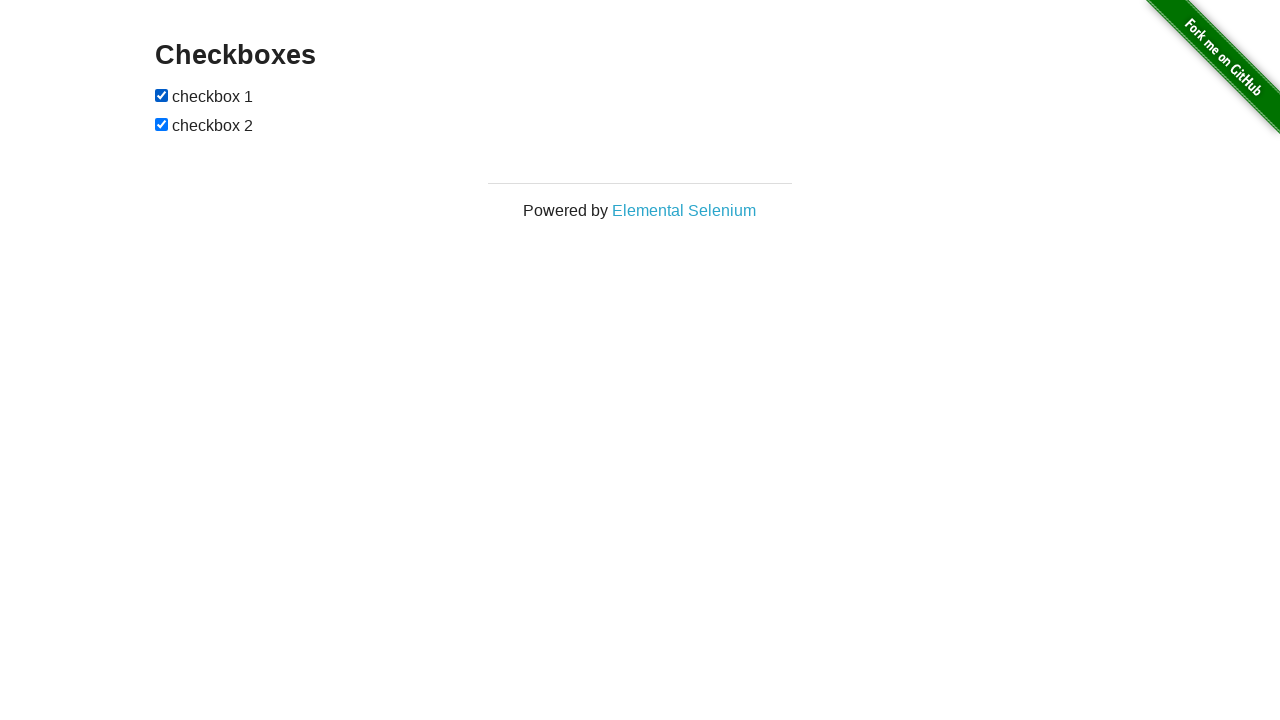